Visits a webpage and performs random scrolling interactions to simulate user engagement with the page content.

Starting URL: https://royal-8vd.pages.dev

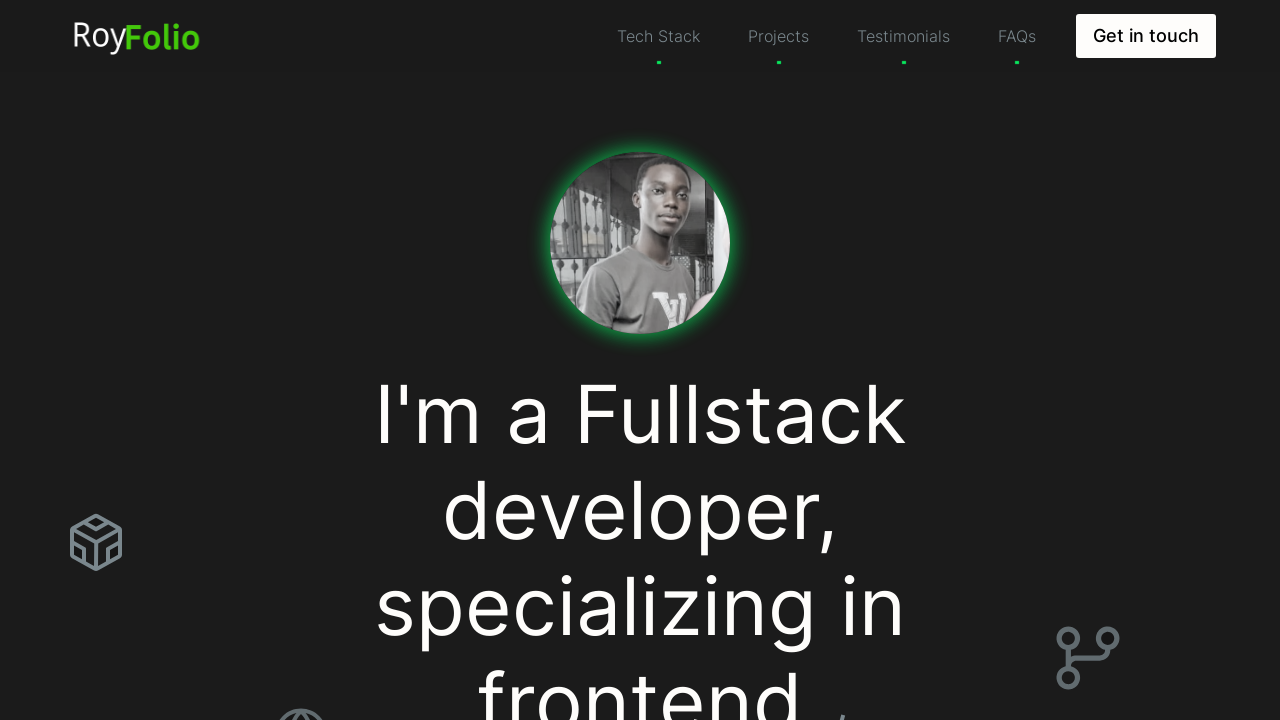

Page loaded - DOM content ready
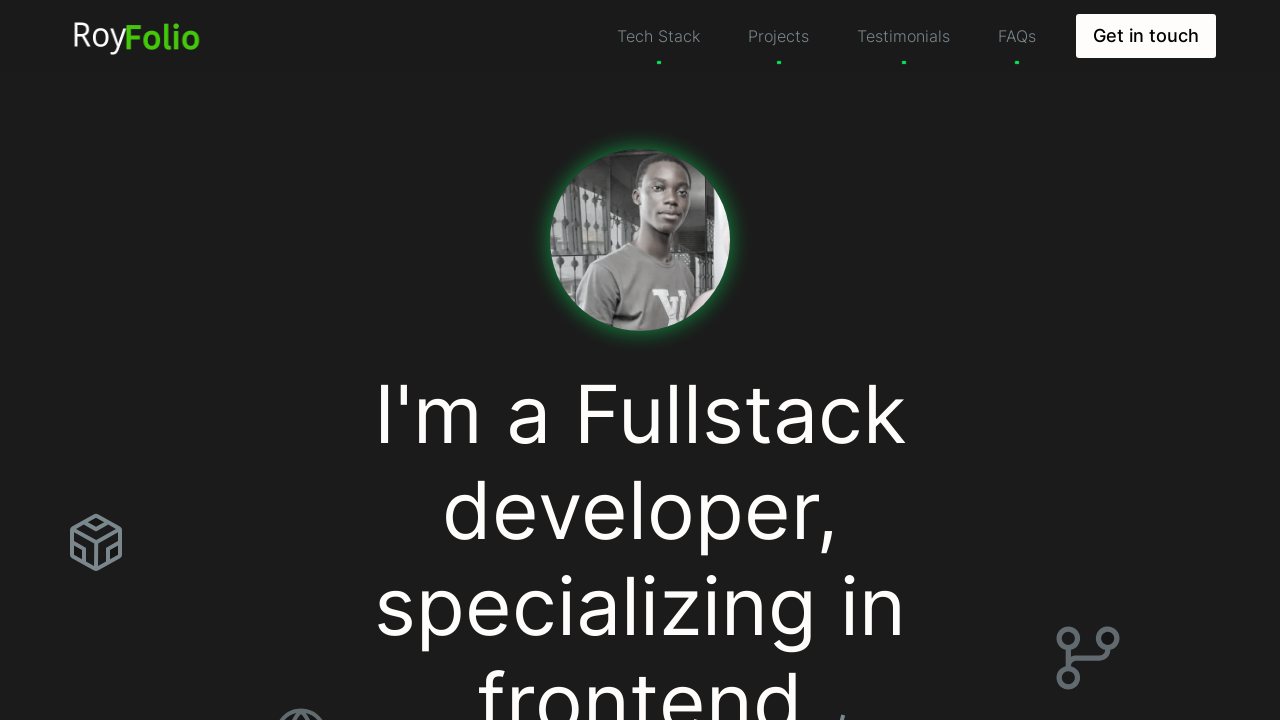

Scrolled down by one viewport height
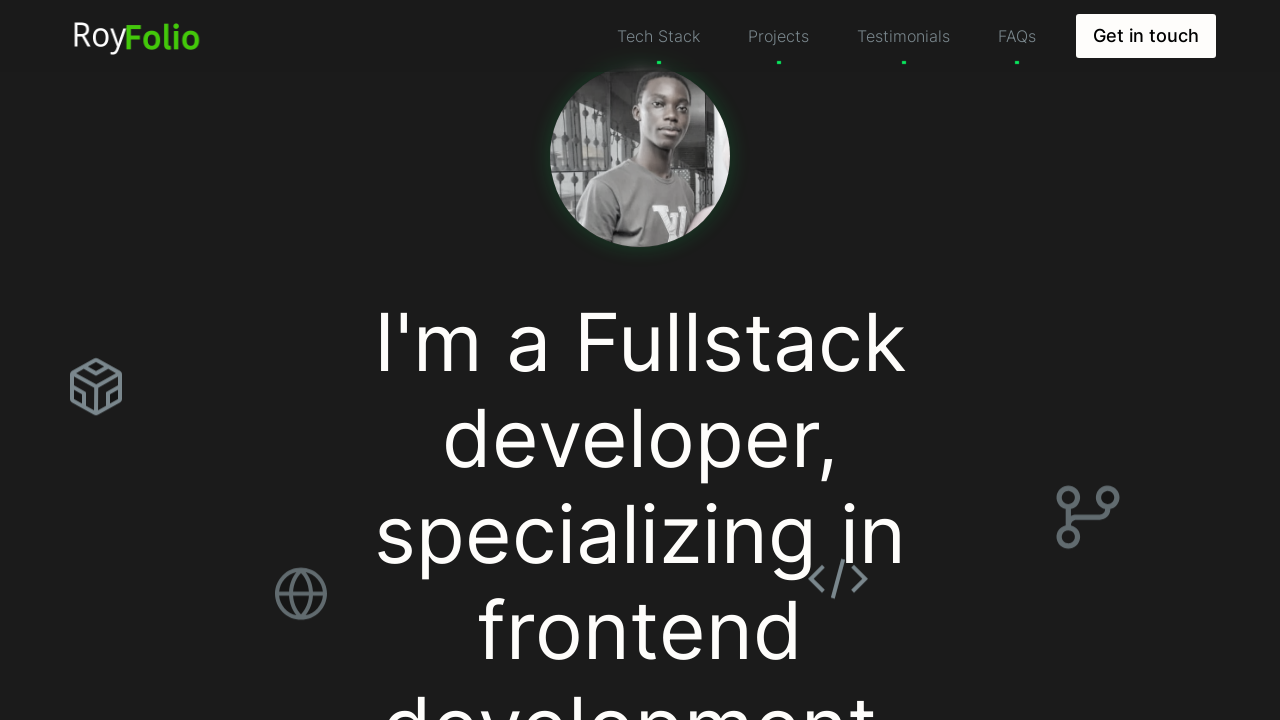

Waited 1.5 seconds for content to render
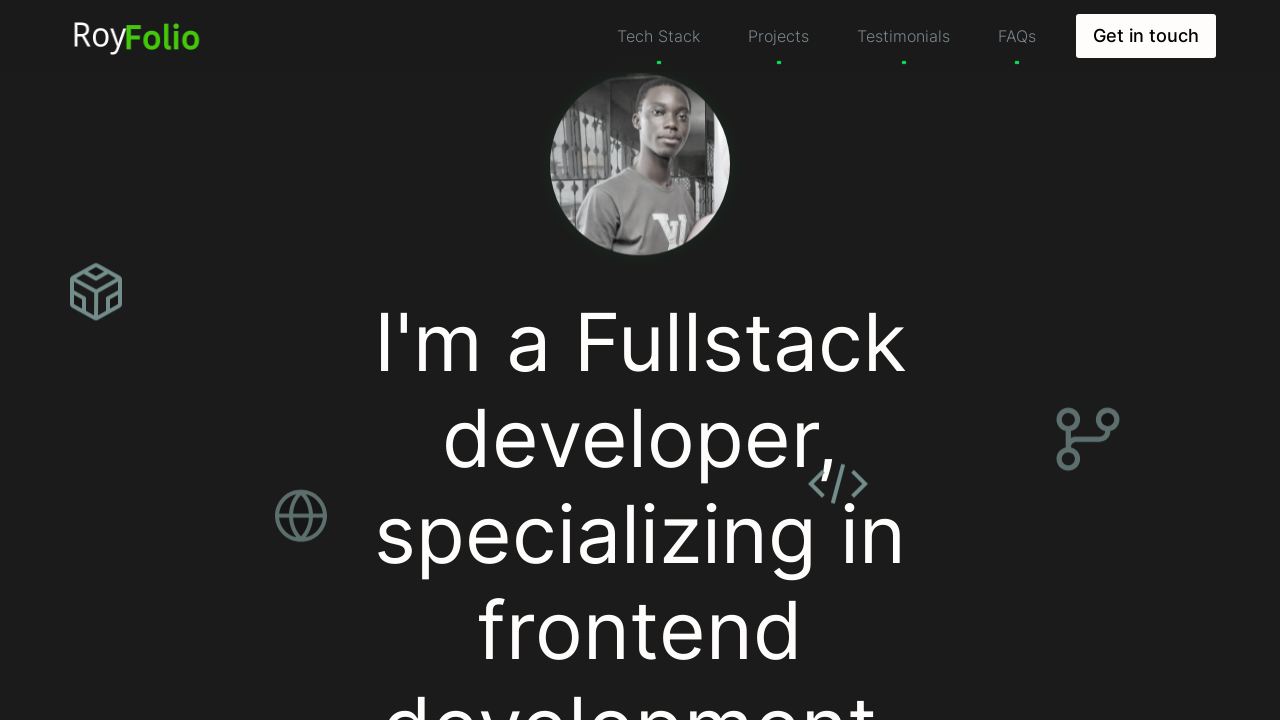

Scrolled down by another viewport height
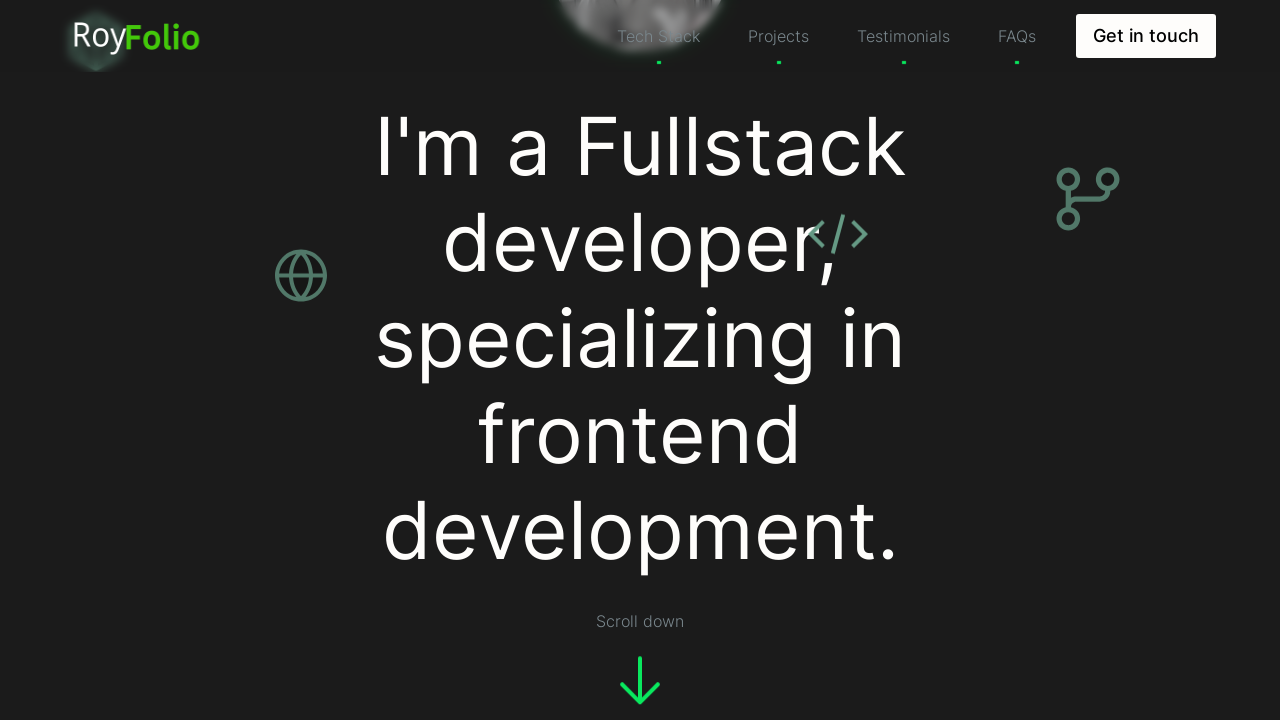

Waited 2 seconds for content to render
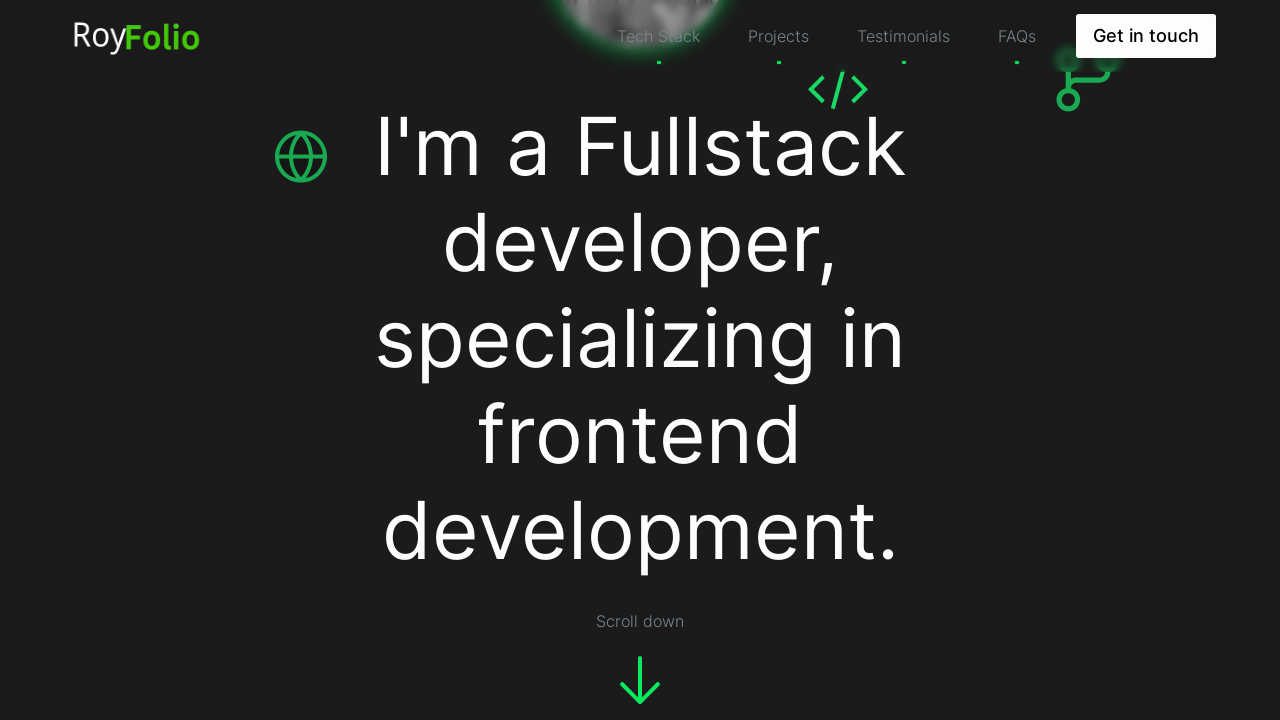

Scrolled down by another viewport height
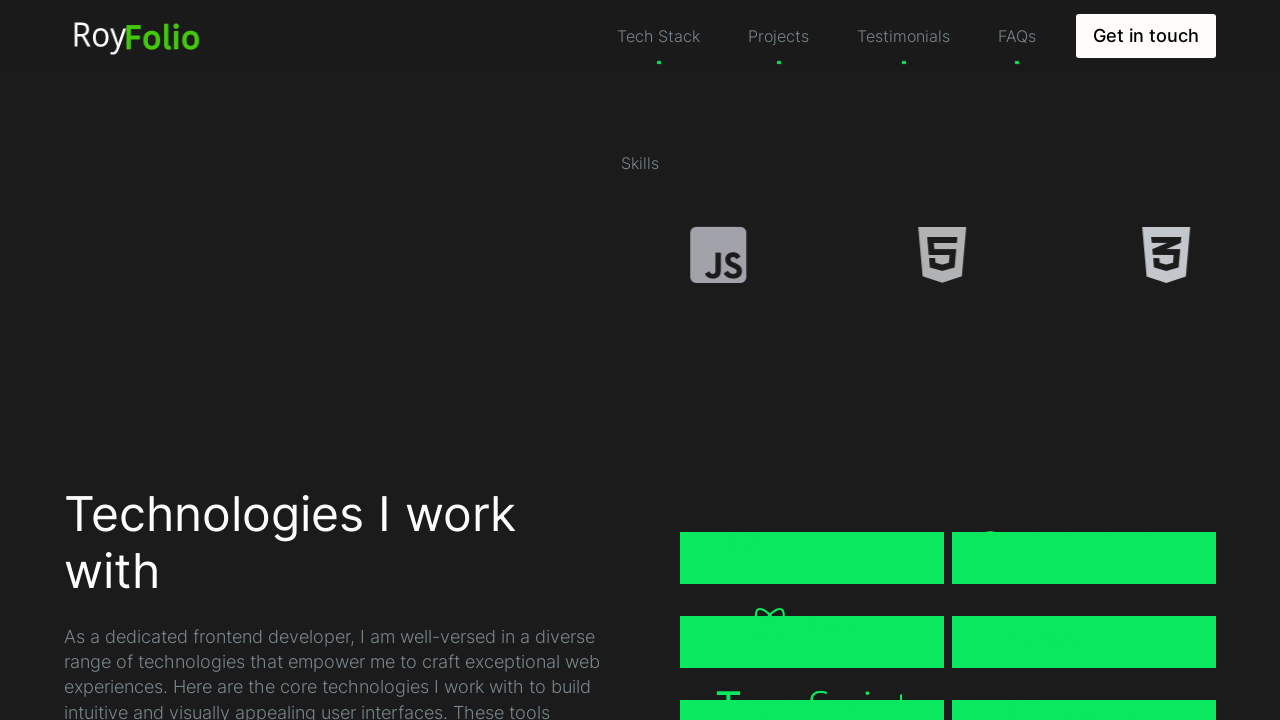

Waited 1.5 seconds for content to render
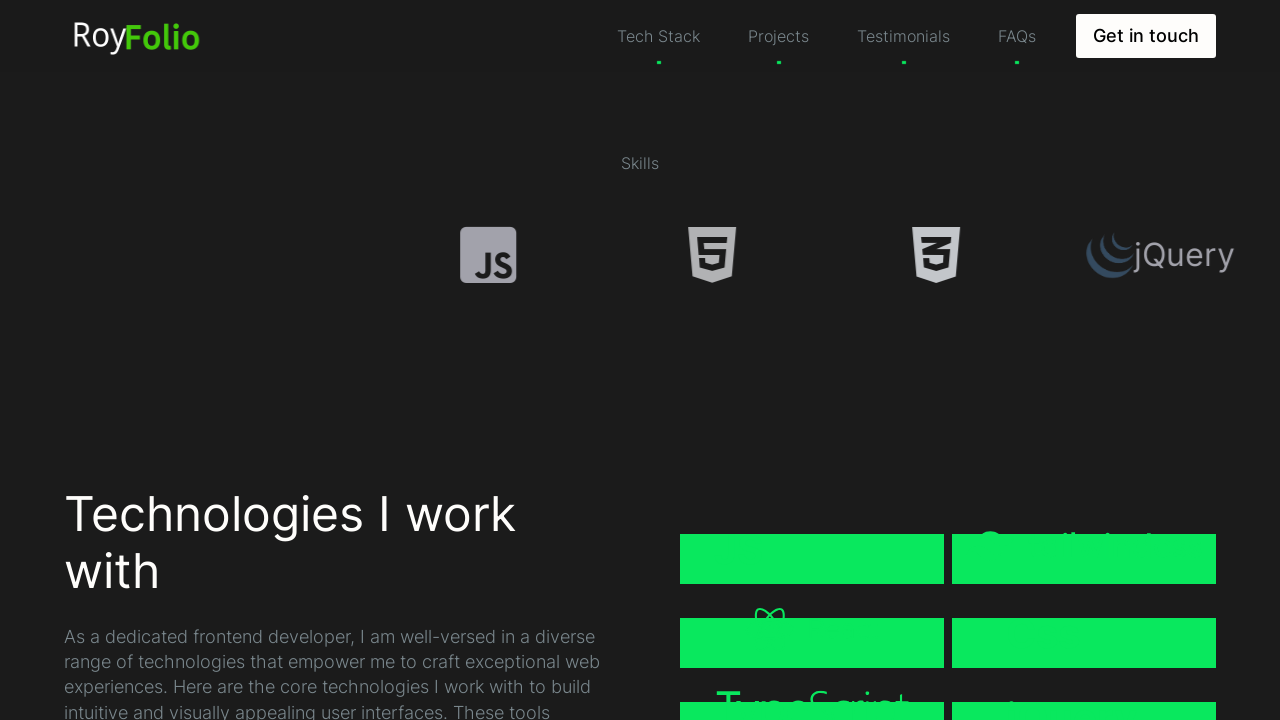

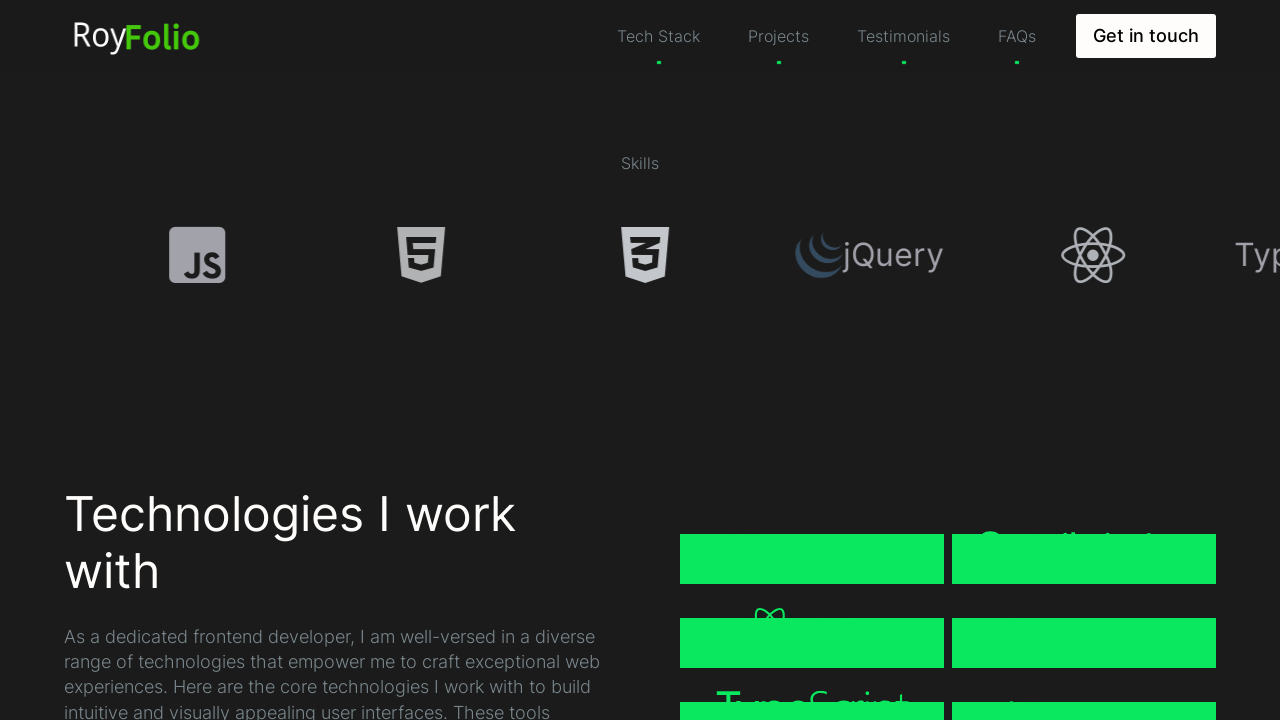